Tests keyboard shortcuts functionality by entering text in first textarea, selecting all with Ctrl+A, copying with Ctrl+C, navigating to second textarea with Tab, and pasting with Ctrl+V

Starting URL: https://text-compare.com/

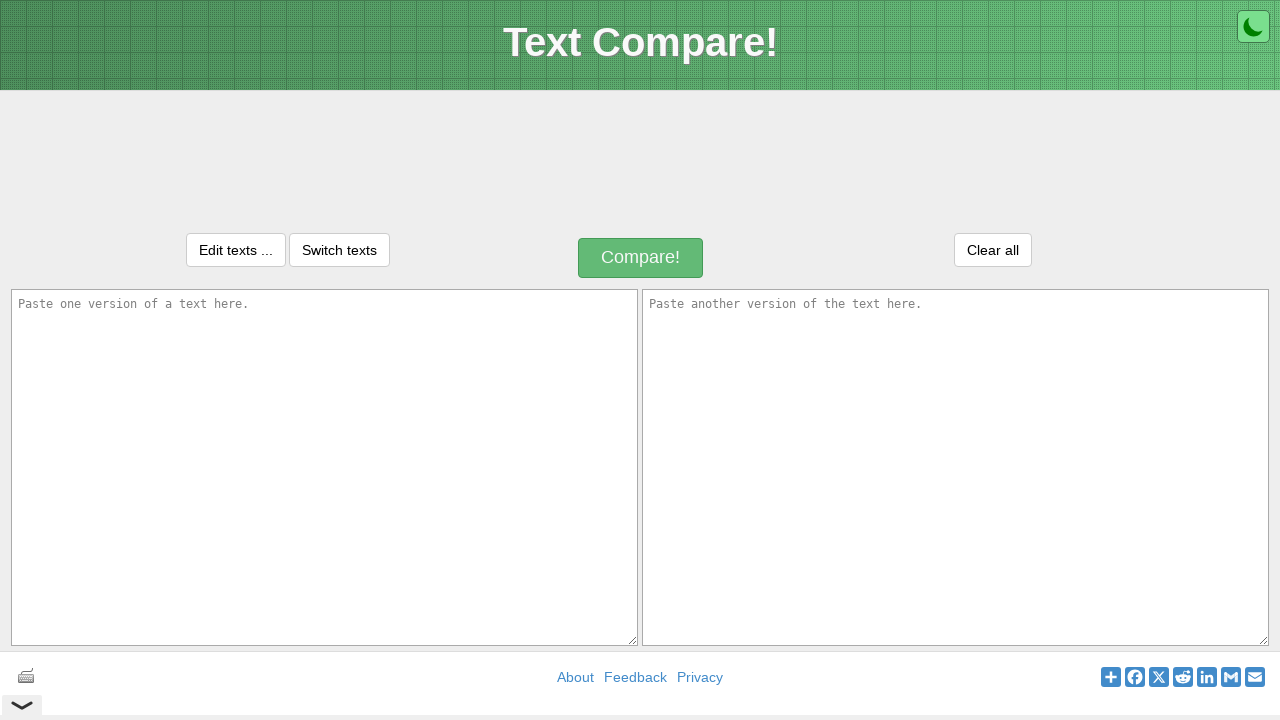

Entered text 'welcome to selenium with python' in first textarea on textarea#inputText1
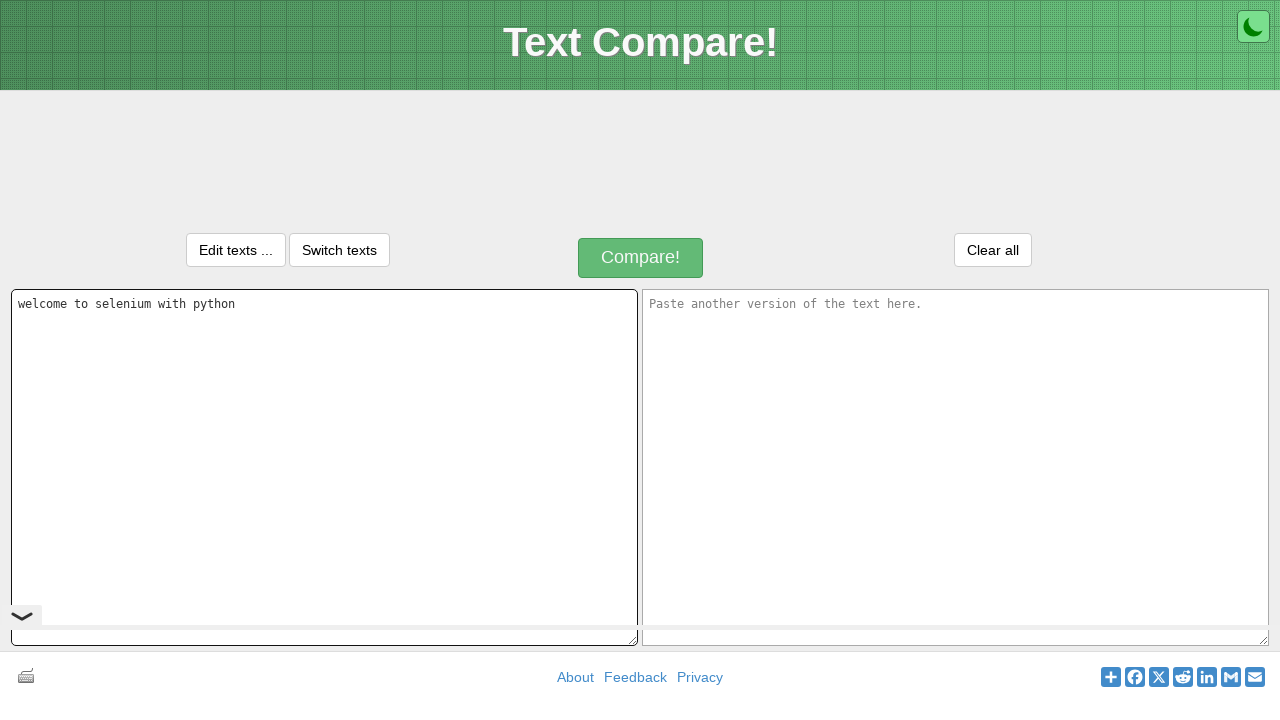

Selected all text in first textarea with Ctrl+A
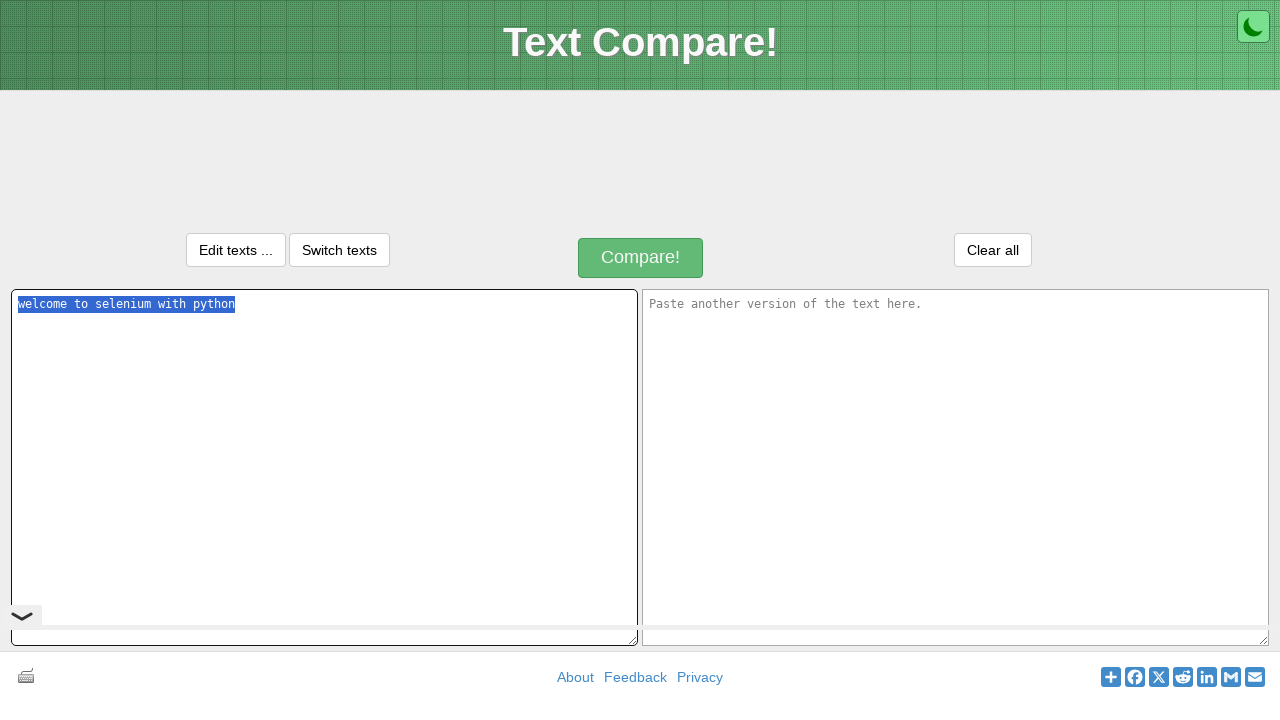

Copied selected text with Ctrl+C
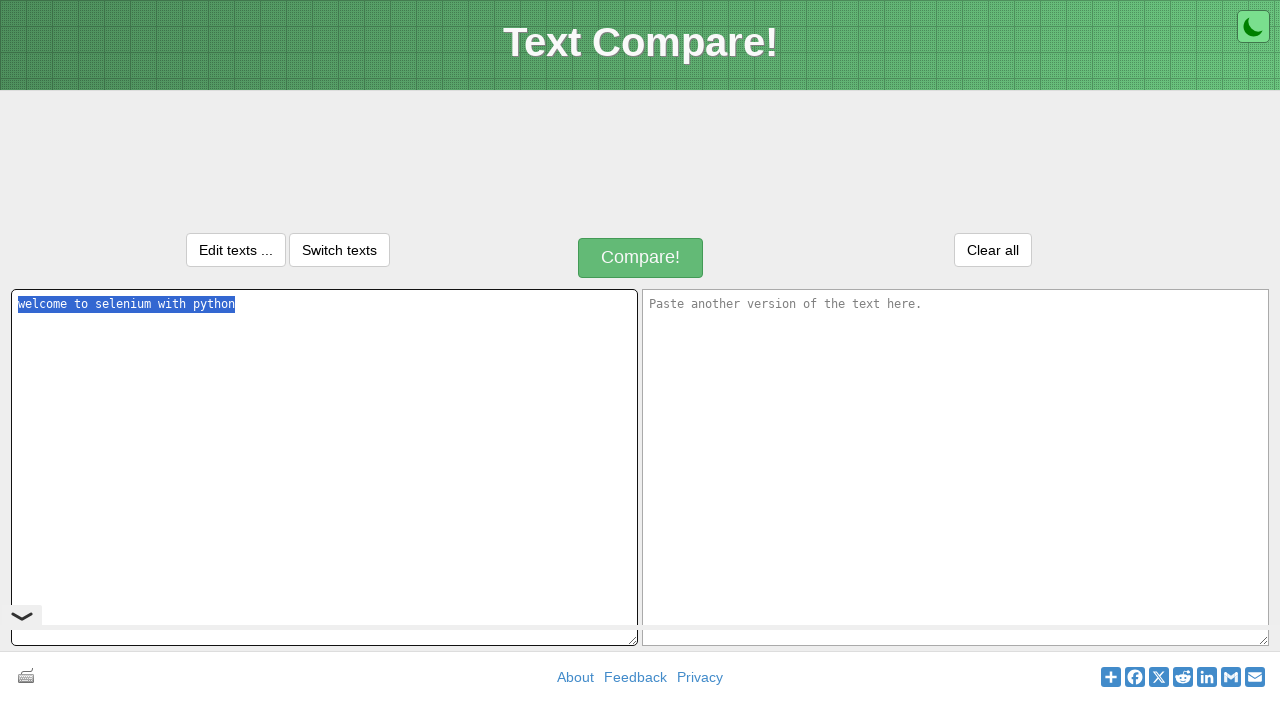

Navigated to second textarea with Tab key
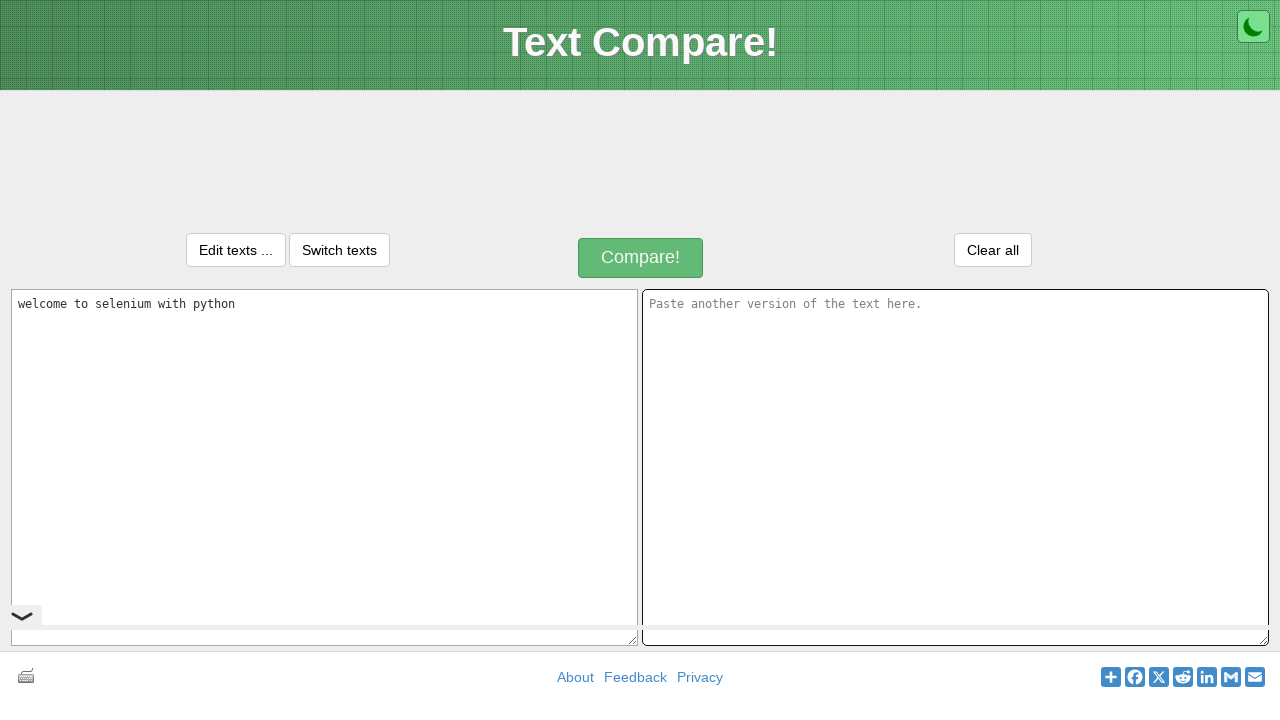

Pasted copied text into second textarea with Ctrl+V
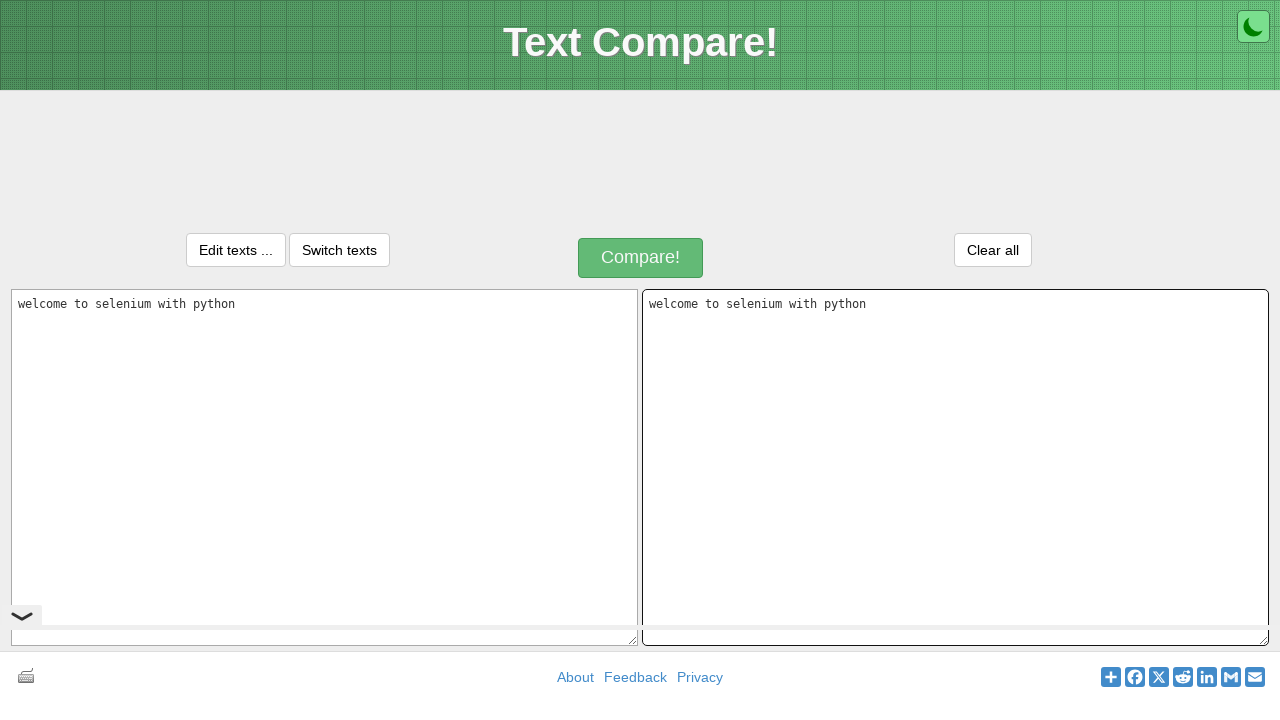

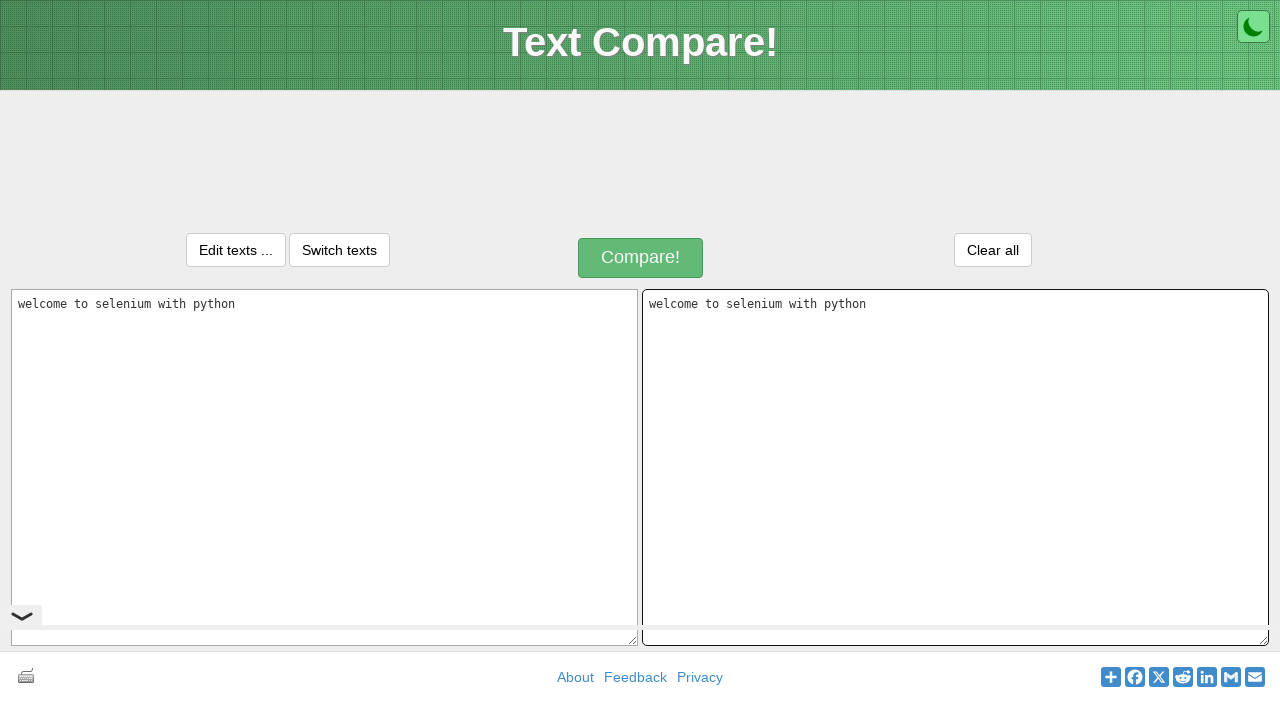